Tests dismissing a JavaScript confirm dialog by clicking the second button, dismissing the alert, and verifying the result message does not contain "successfuly"

Starting URL: https://testcenter.techproeducation.com/index.php?page=javascript-alerts

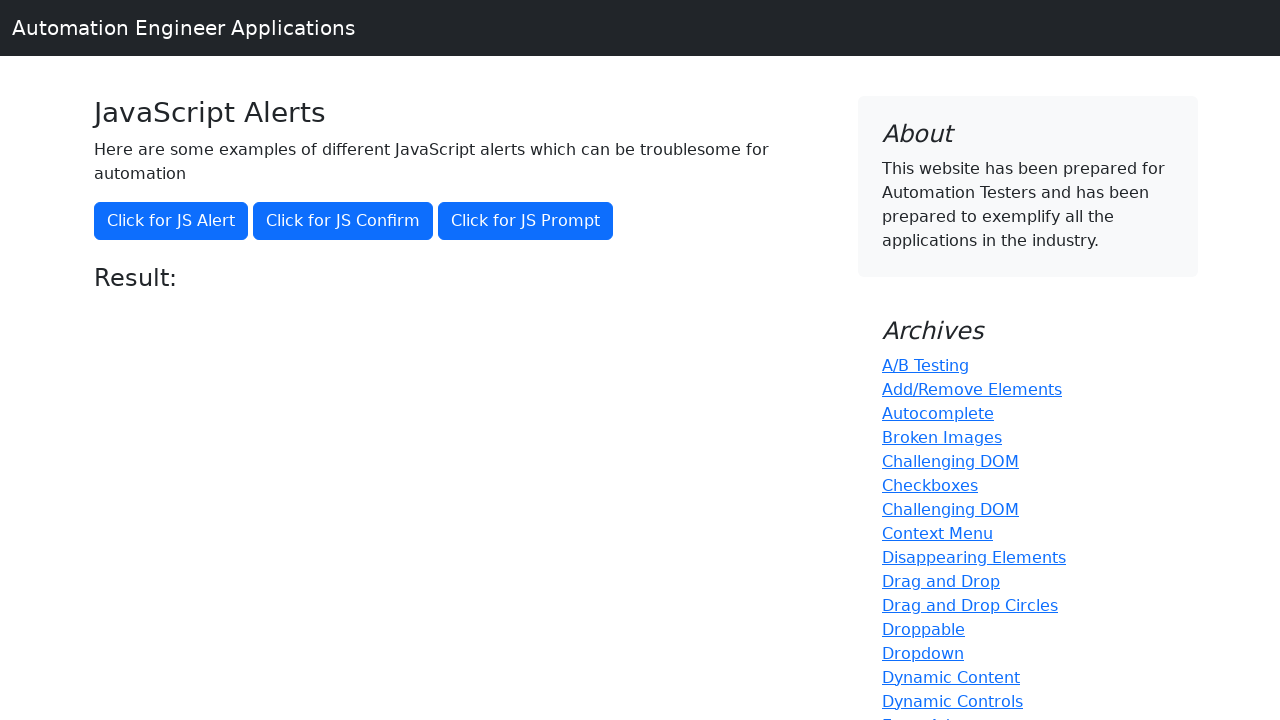

Set up dialog handler to dismiss alerts
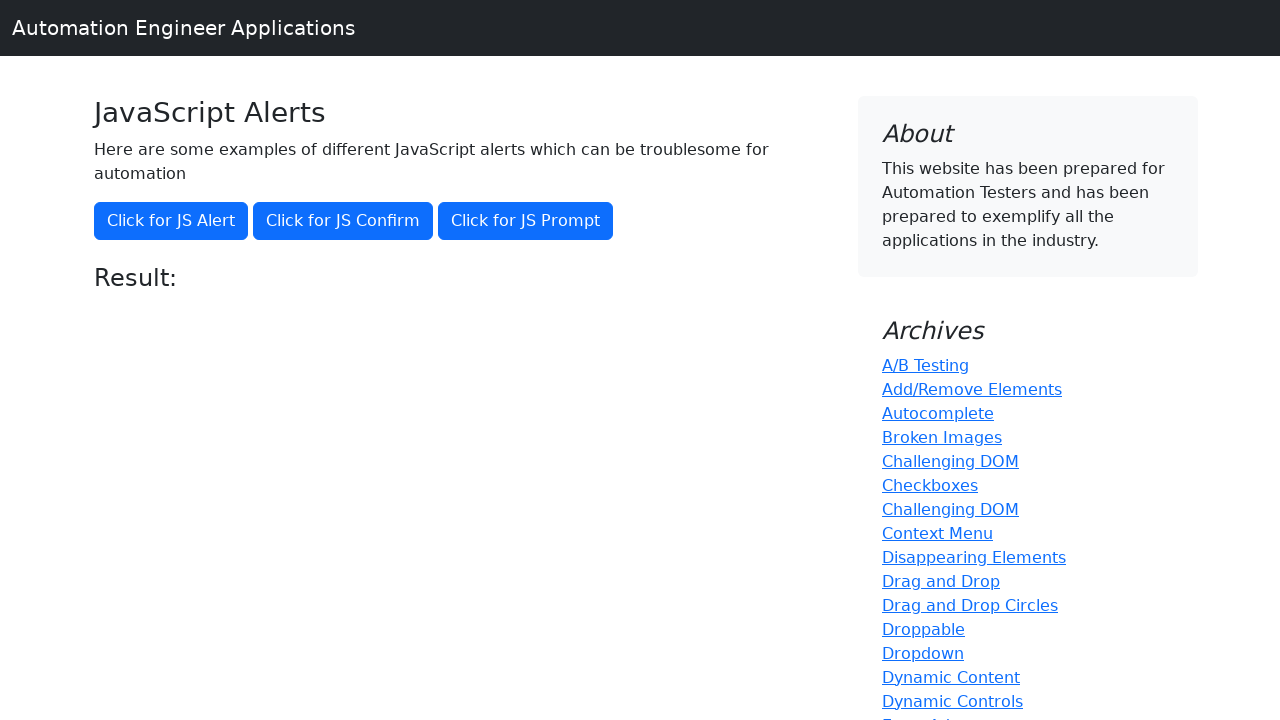

Clicked 'Click for JS Confirm' button to trigger JavaScript confirm dialog at (343, 221) on xpath=//button[text()='Click for JS Confirm']
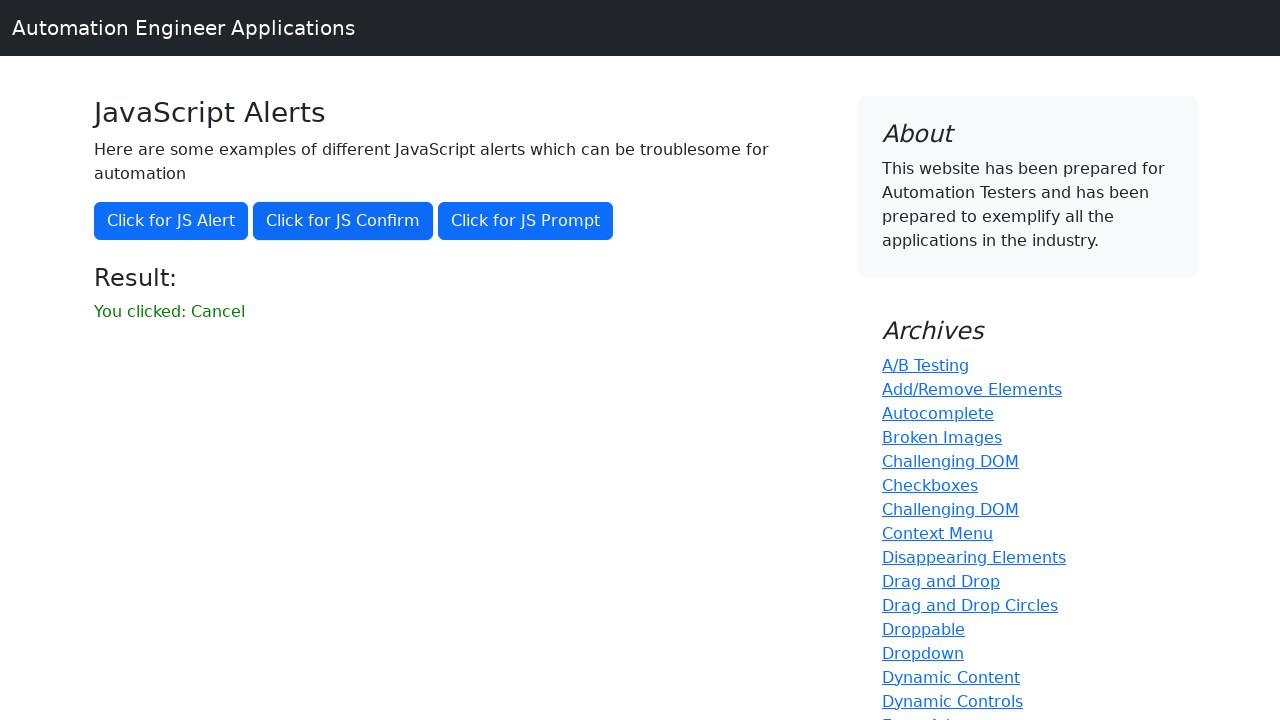

Waited for result message to appear
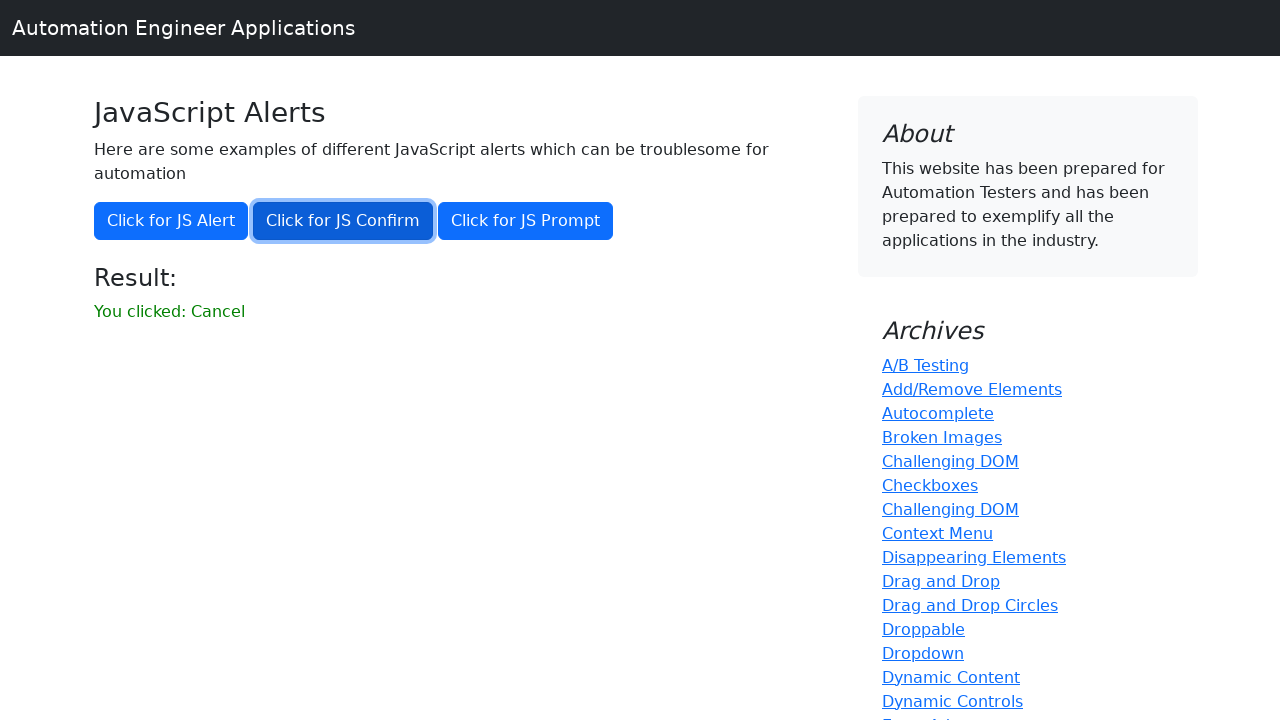

Retrieved result text: 'You clicked: Cancel'
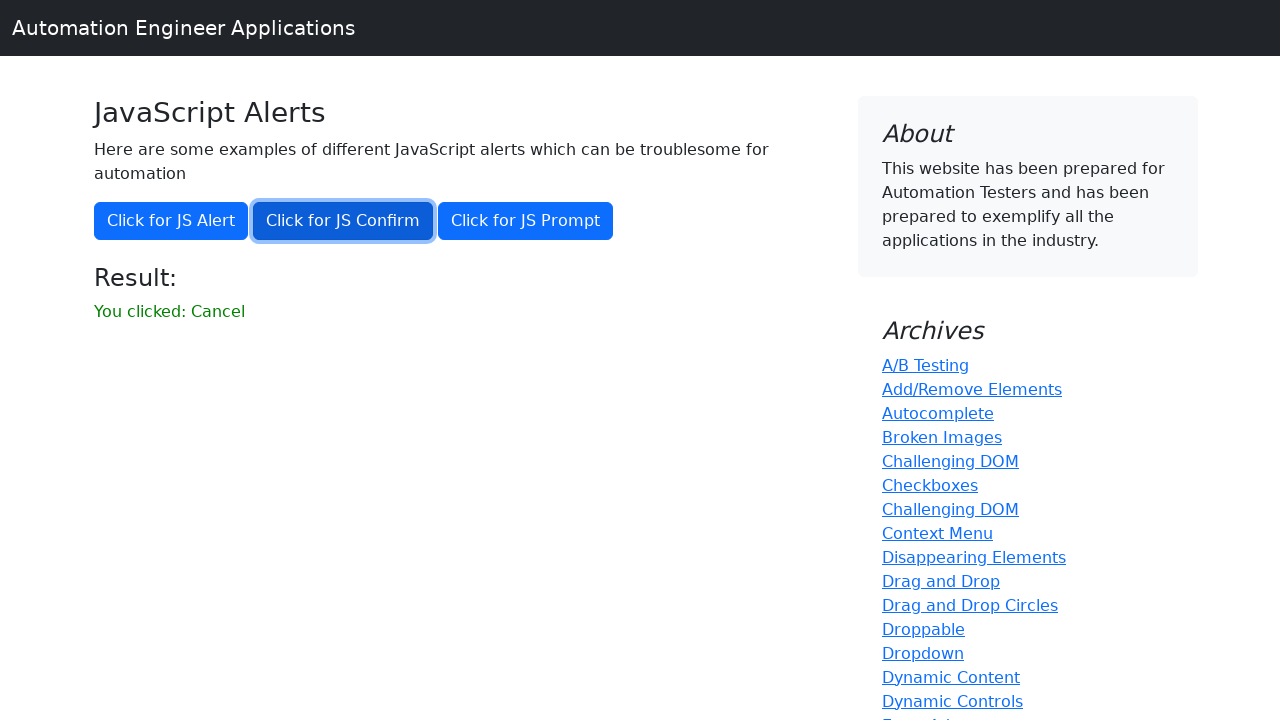

Verified that result text does not contain 'successfuly' - assertion passed
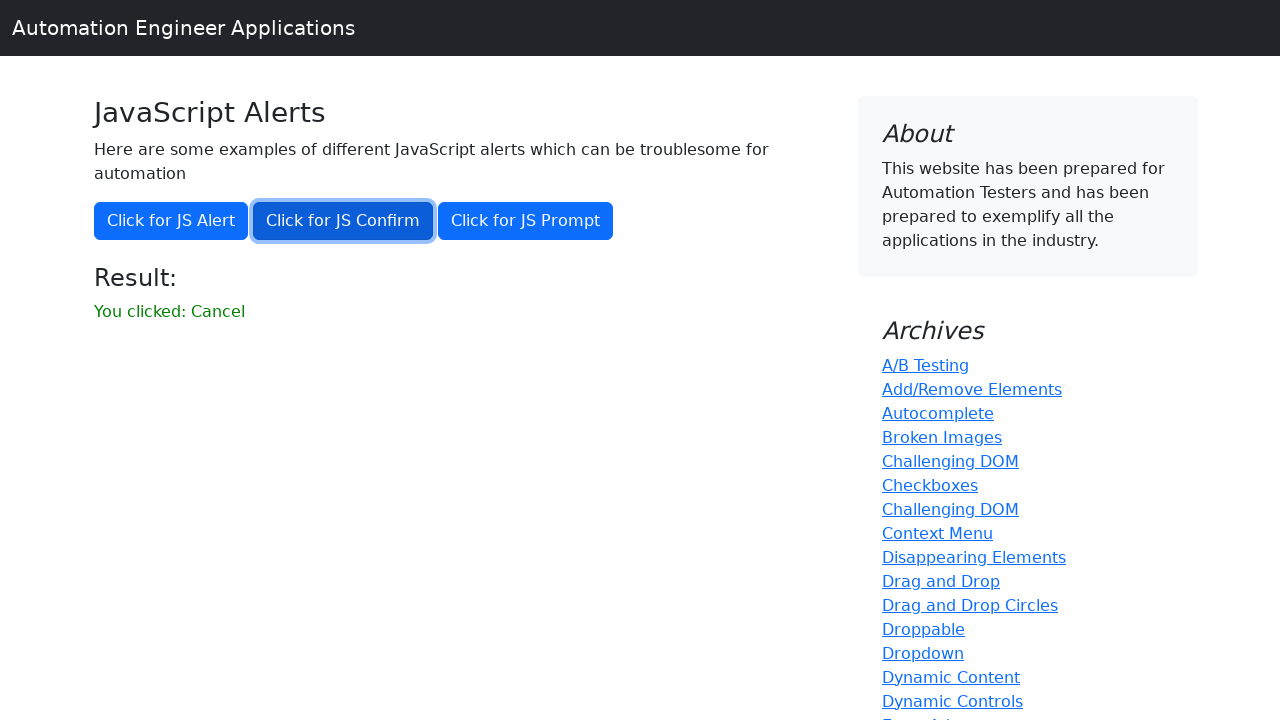

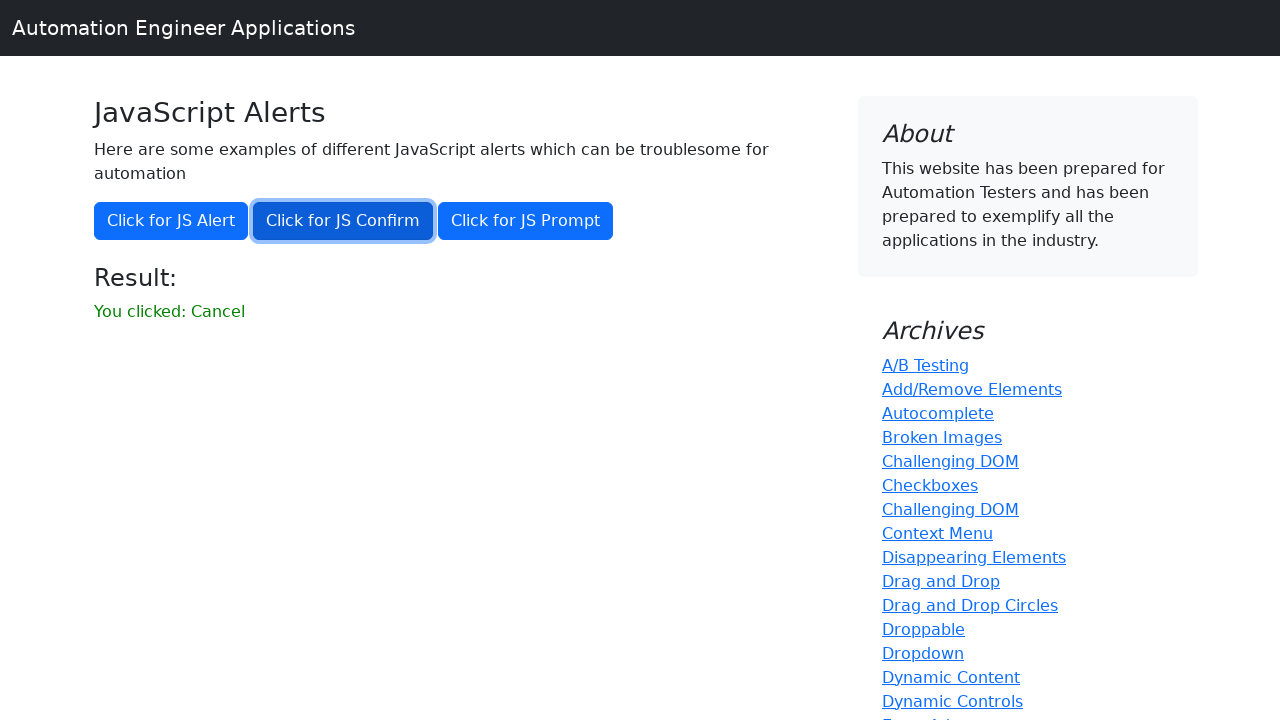